Tests dismissing a confirm alert dialog and verifies the result text shows "Cancel" was selected

Starting URL: https://demoqa.com/alerts

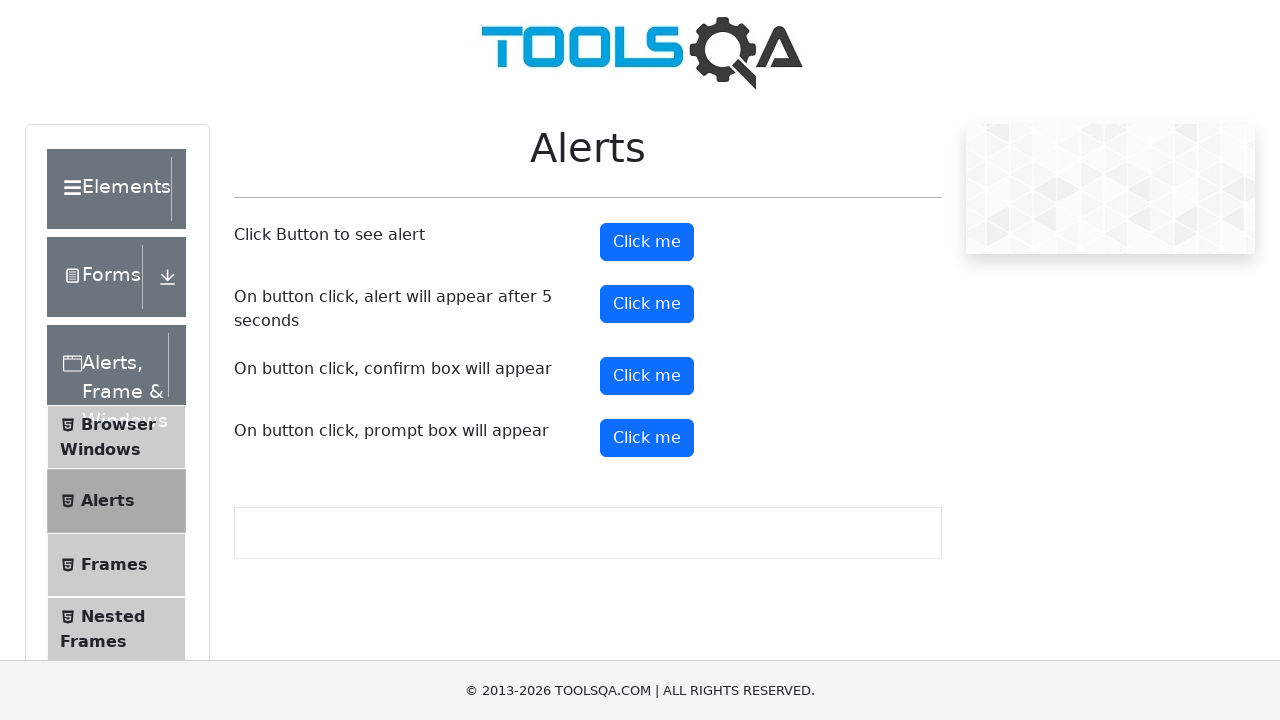

Set up dialog handler to dismiss confirm alert
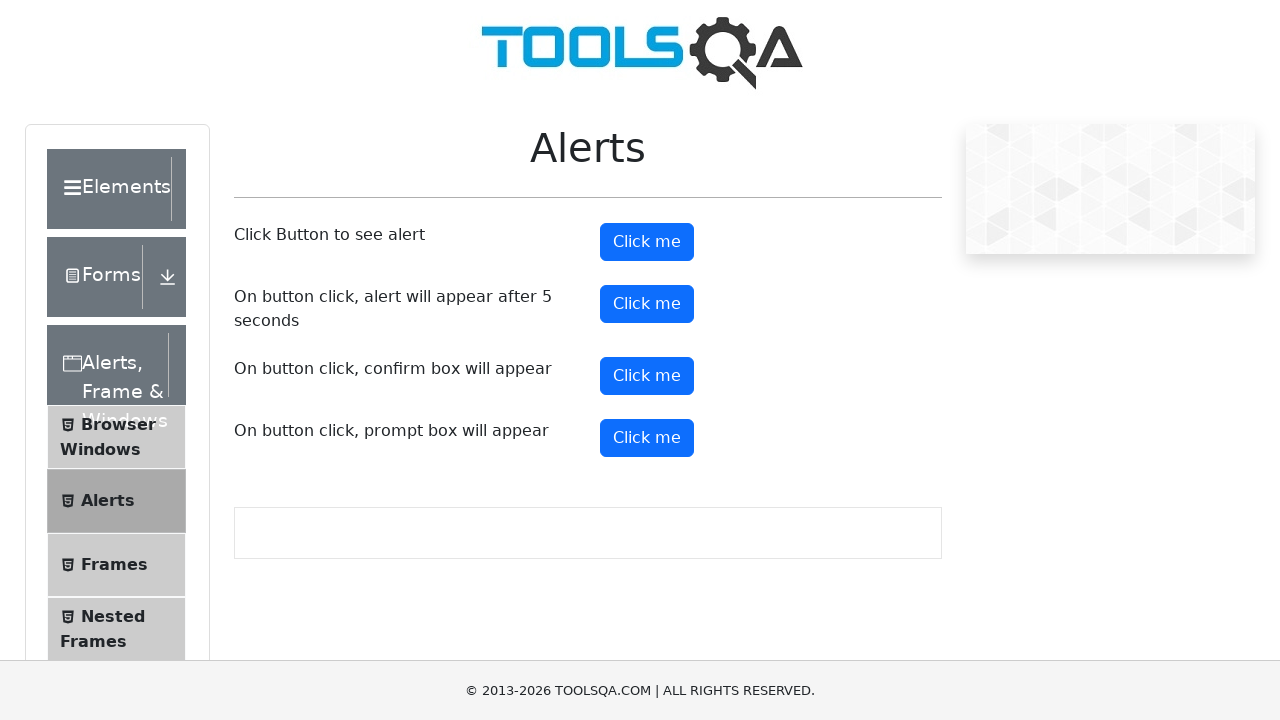

Scrolled to confirm button
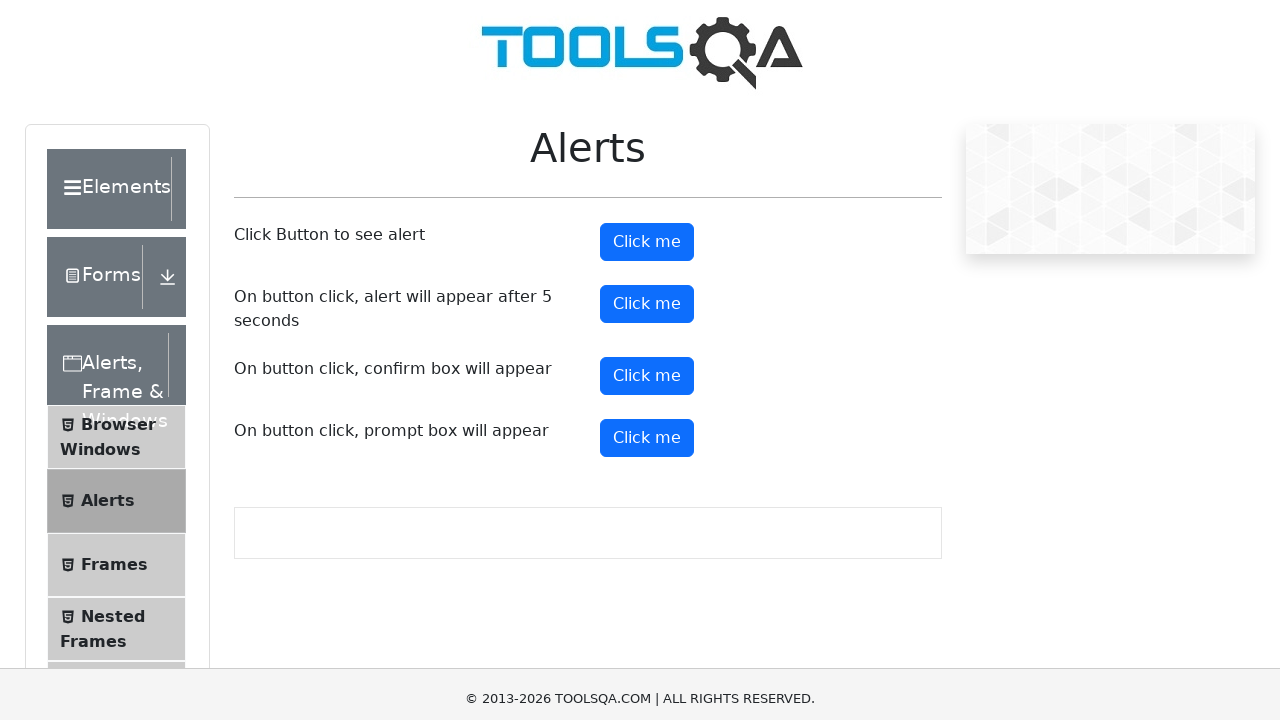

Clicked confirm button to trigger alert dialog at (647, 19) on #confirmButton
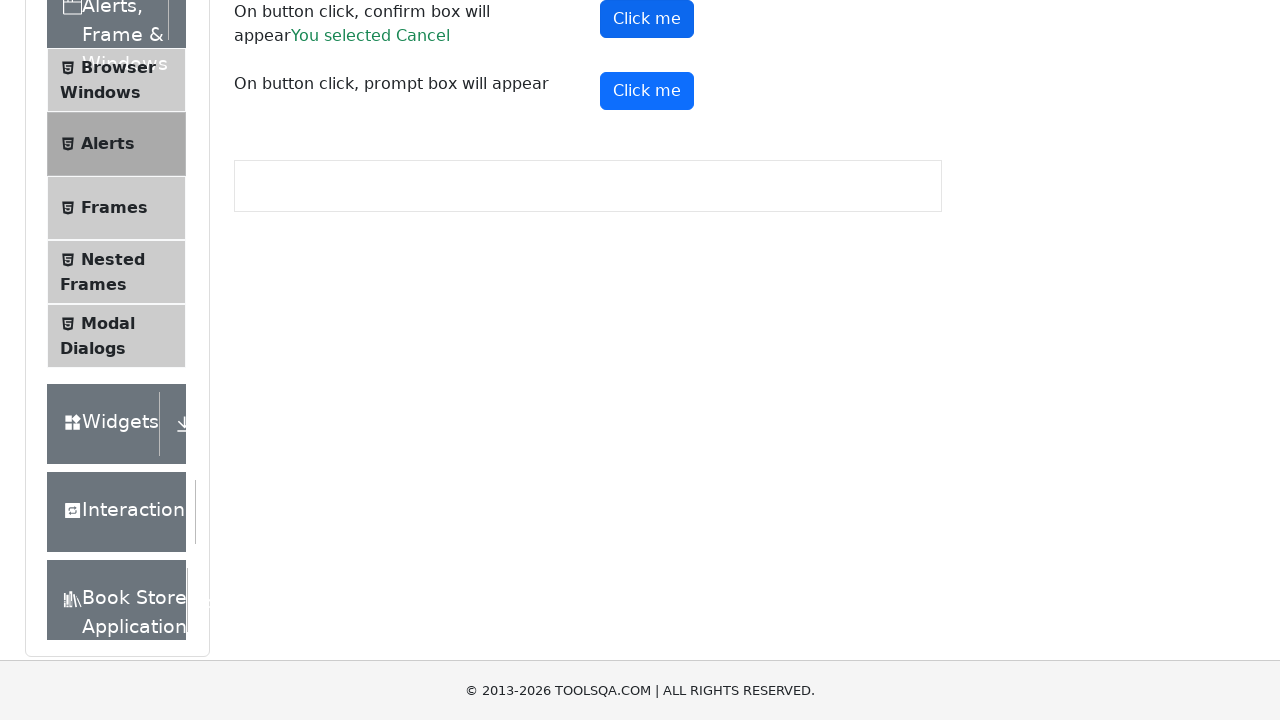

Confirm result element loaded after dismissing alert
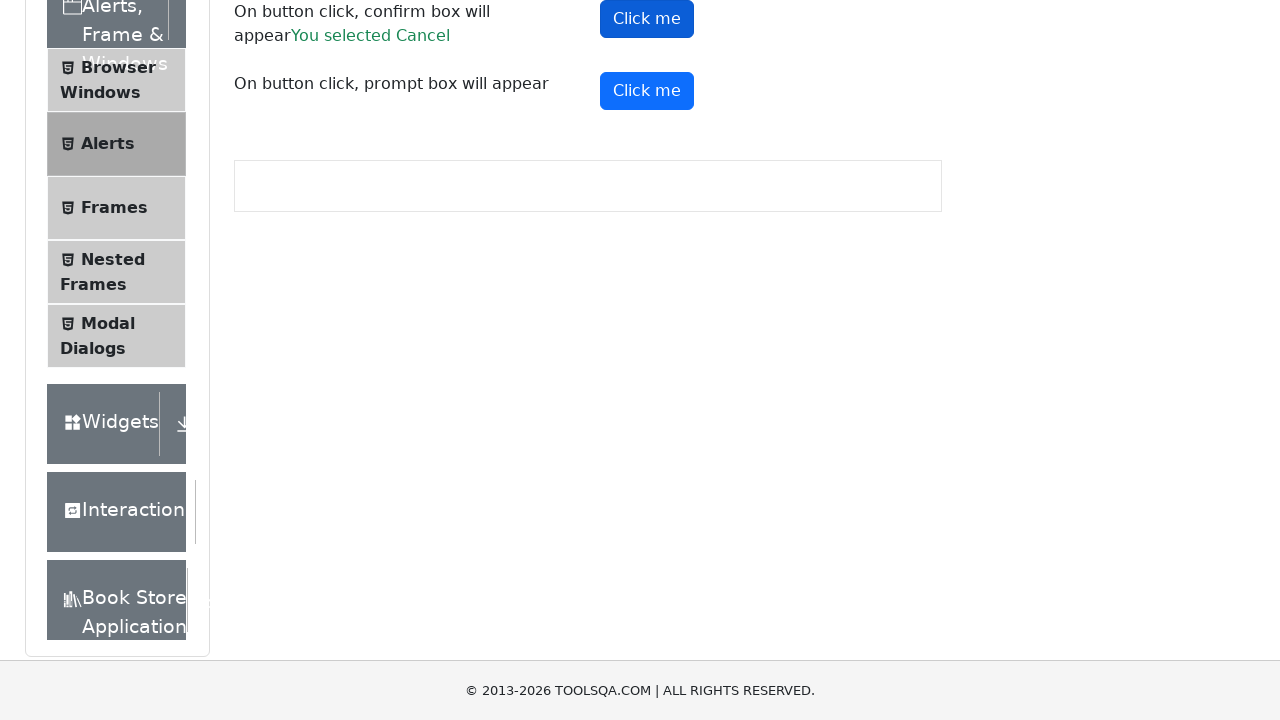

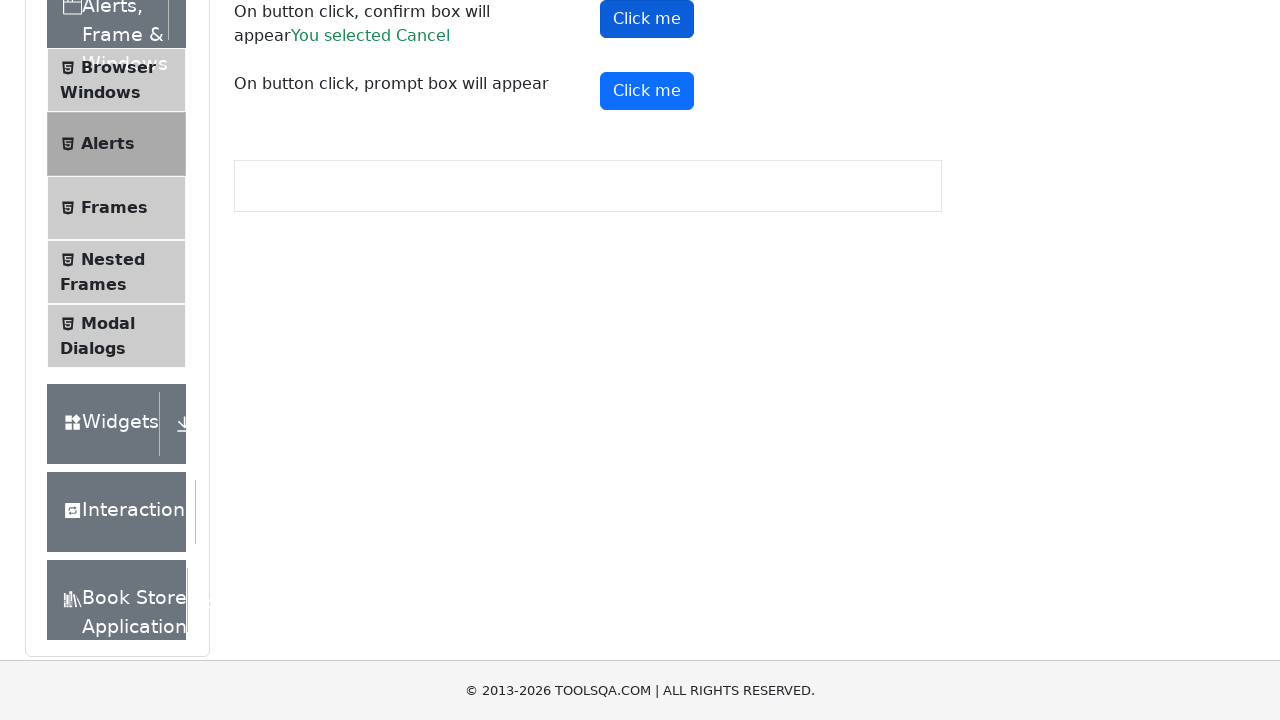